Tests checkbox functionality by clicking on checkboxes if they are not already selected and verifying their state

Starting URL: https://the-internet.herokuapp.com/checkboxes

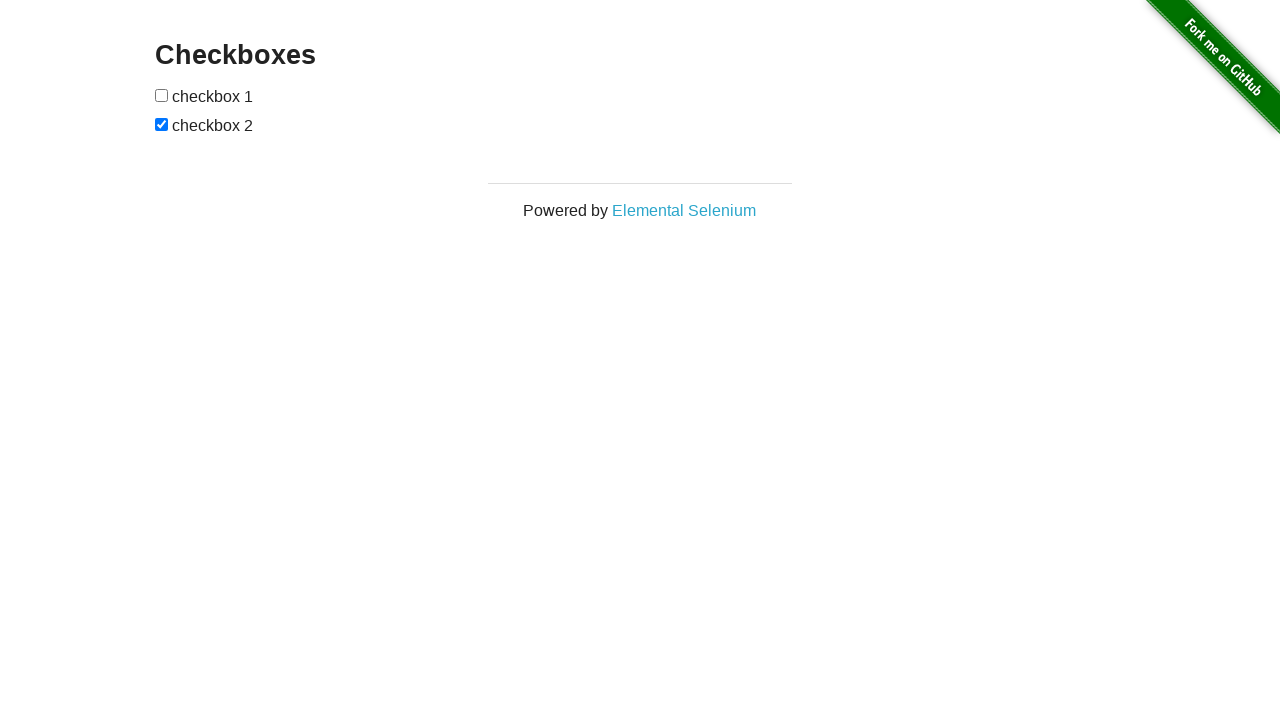

Retrieved all checkboxes on the page
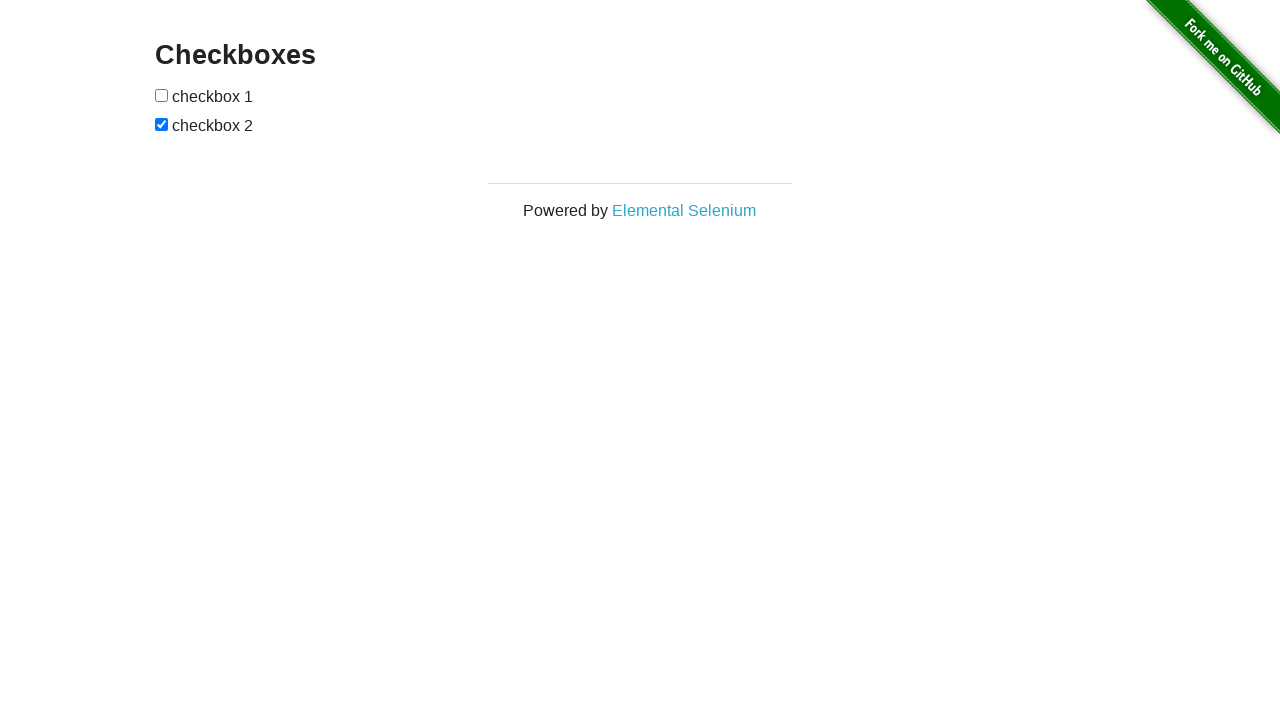

Checked if checkbox 1 is selected
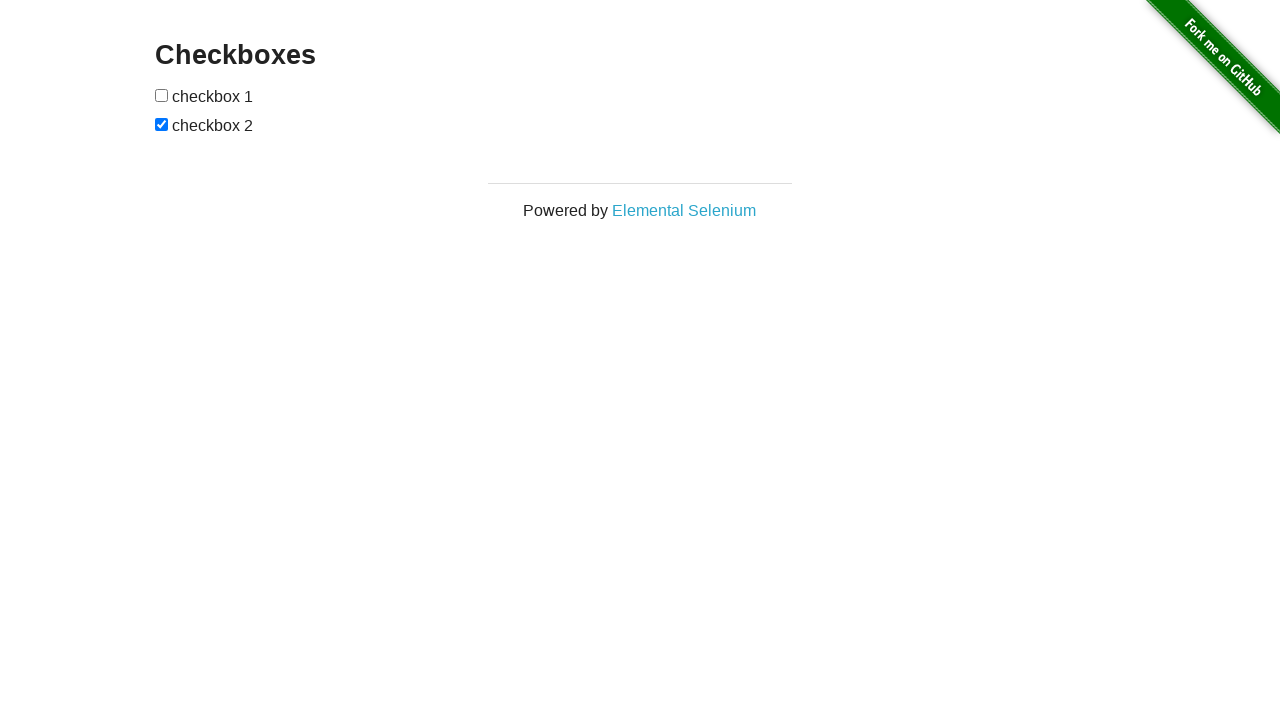

Clicked checkbox 1 to select it at (162, 95) on input[type='checkbox'] >> nth=0
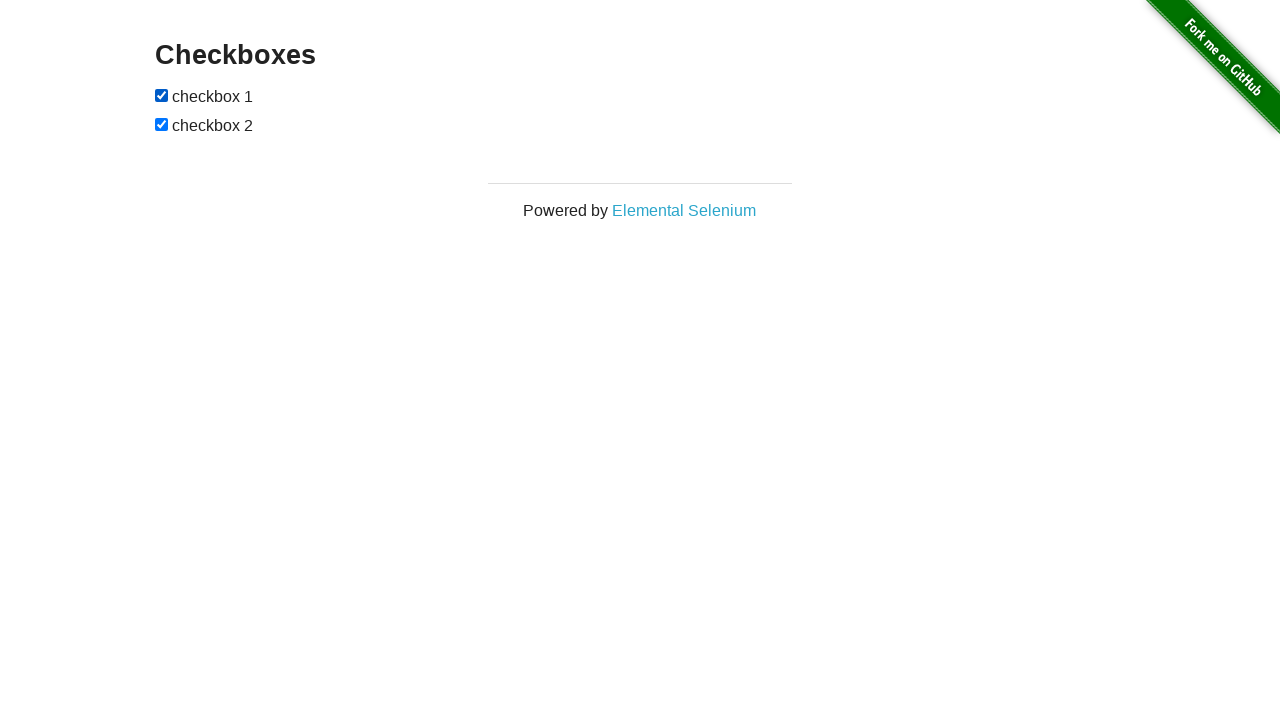

Checkbox 2 is already selected
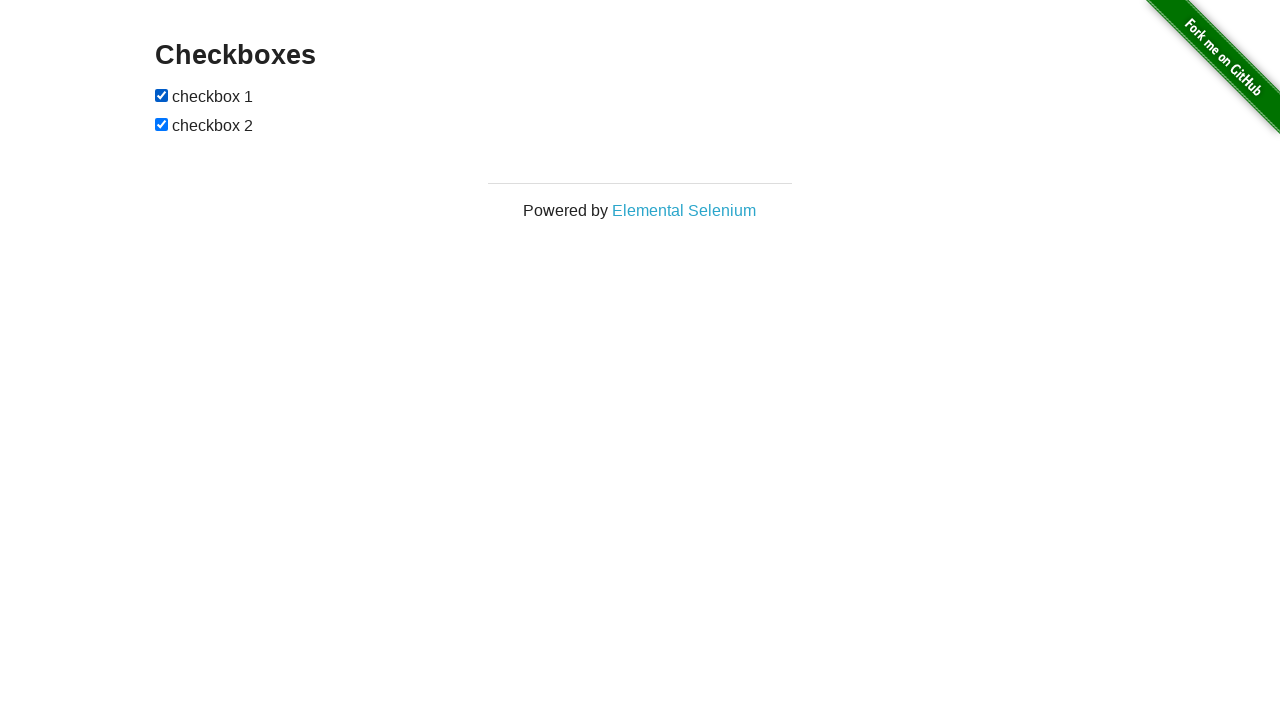

Verified that checkbox 2 is checked
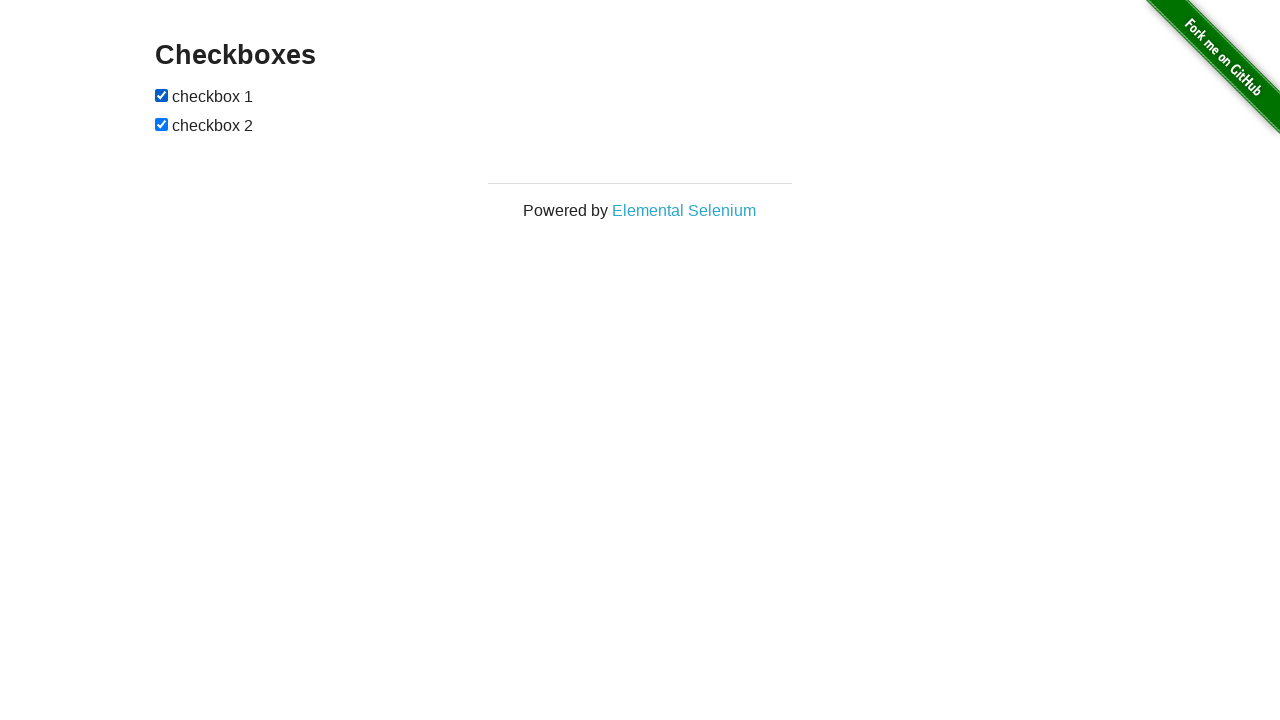

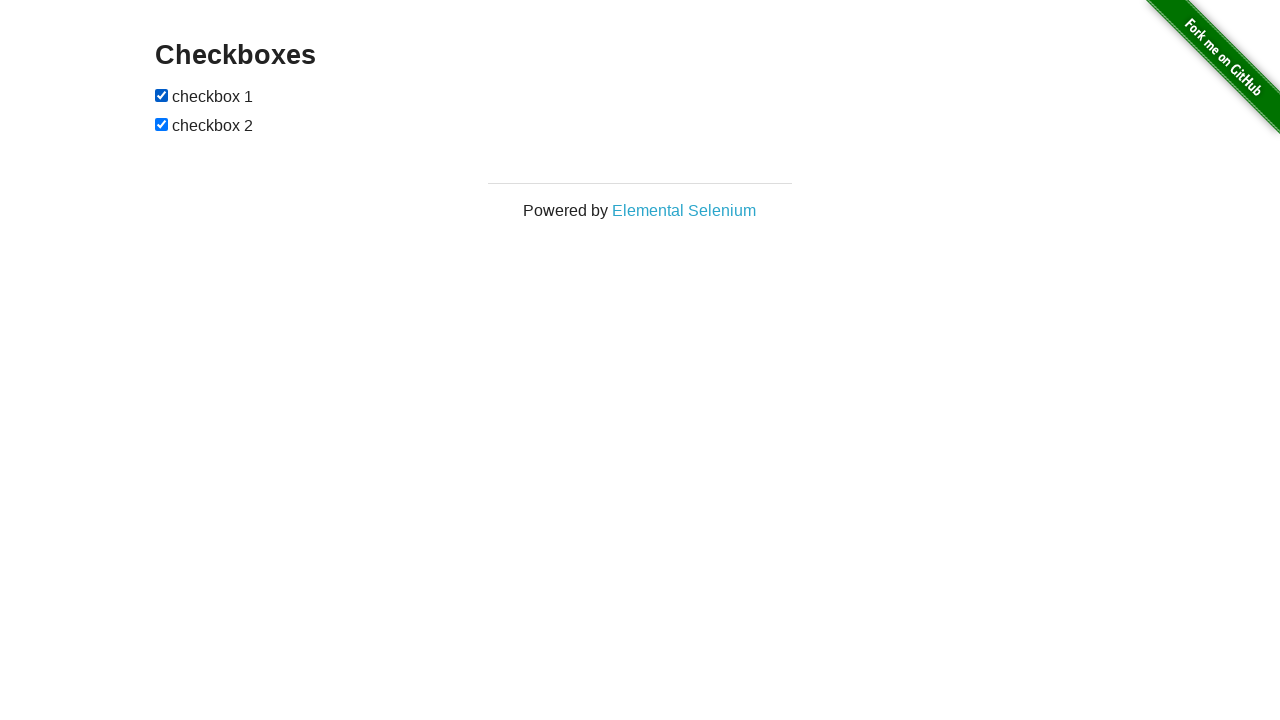